Tests an autocomplete address form by entering a location, triggering autocomplete, and then filling in additional address fields including street number, route, locality, administrative area, postal code, and country.

Starting URL: https://formy-project.herokuapp.com/autocomplete

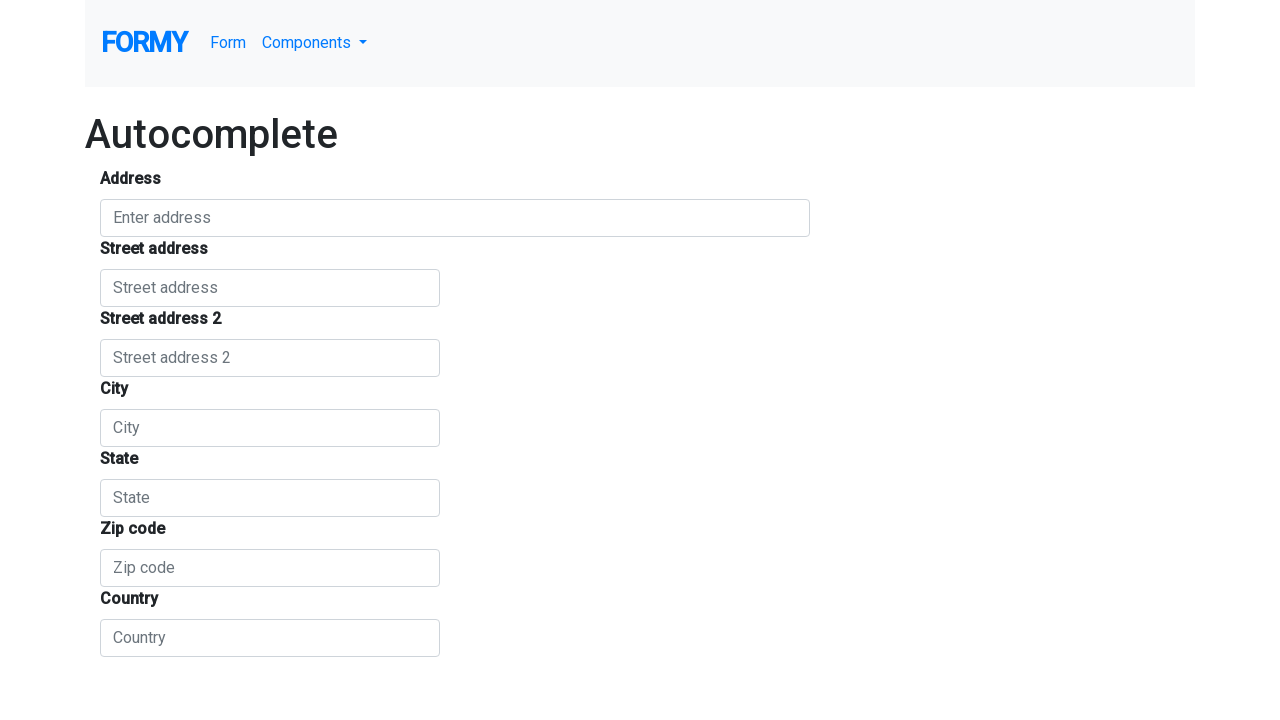

Clicked autocomplete address field at (455, 218) on #autocomplete
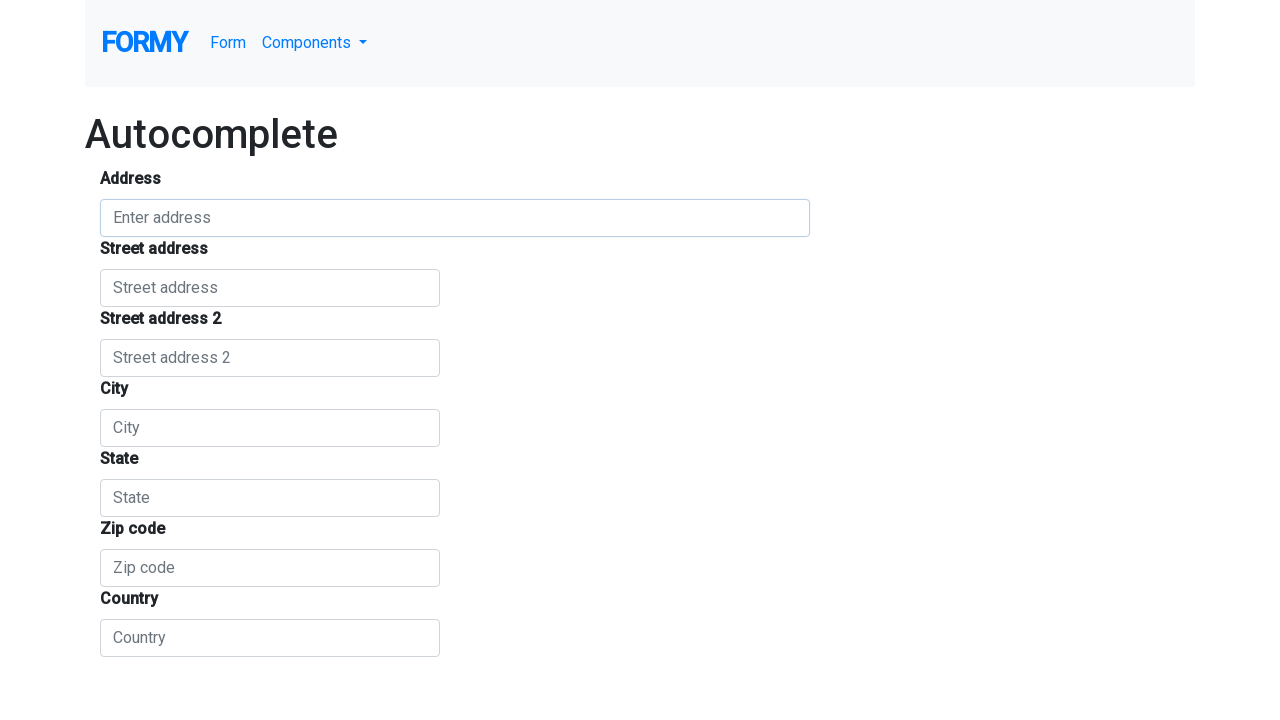

Filled autocomplete field with 'Sukabumi' on #autocomplete
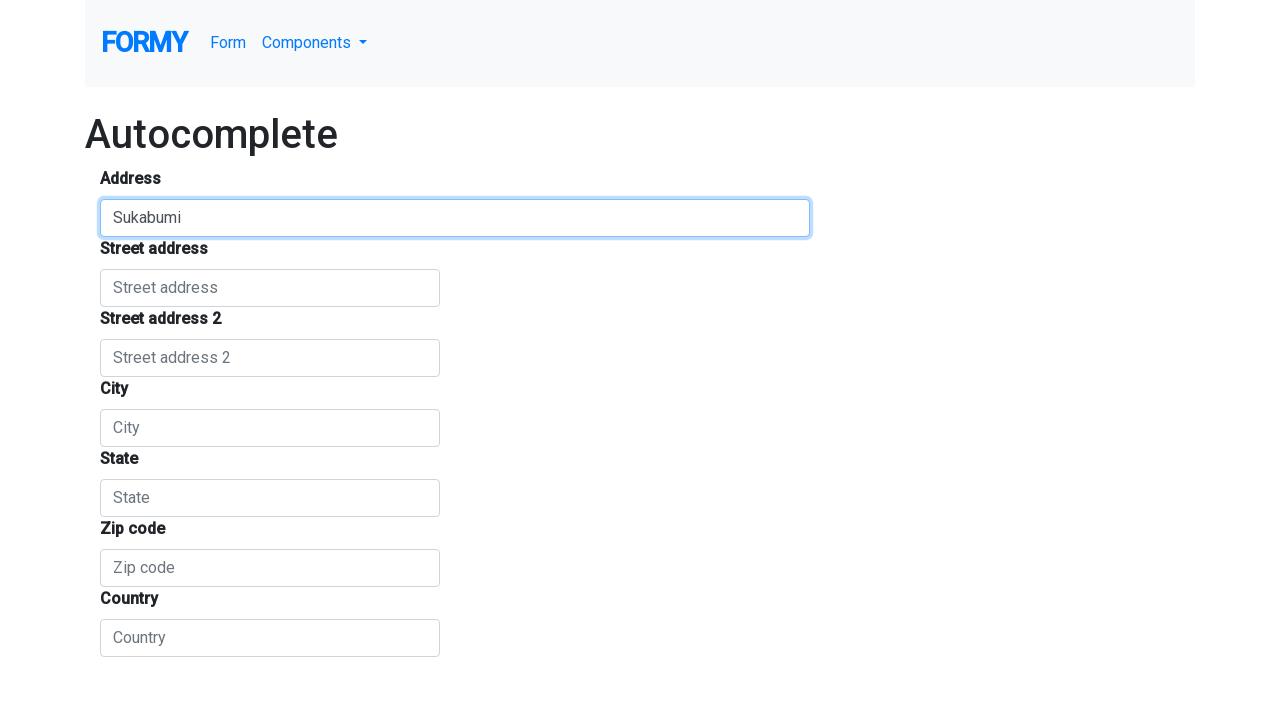

Pressed Enter to trigger autocomplete search on #autocomplete
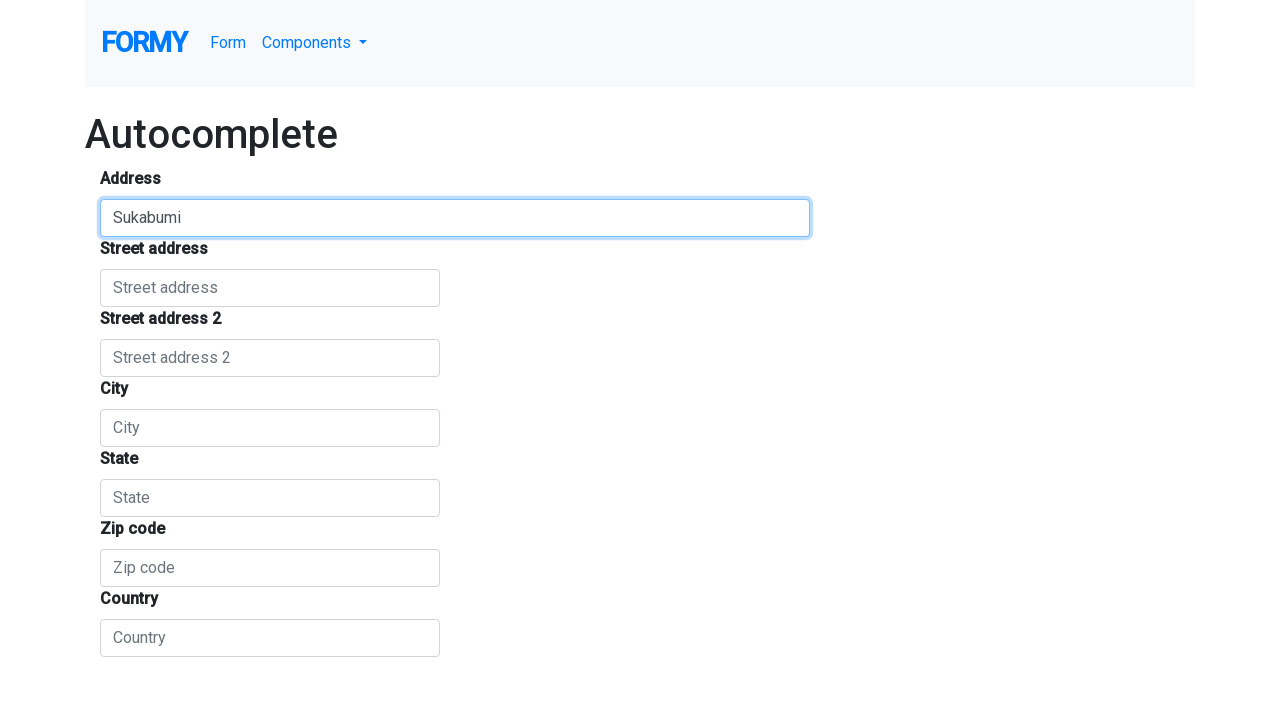

Waited for autocomplete processing to complete
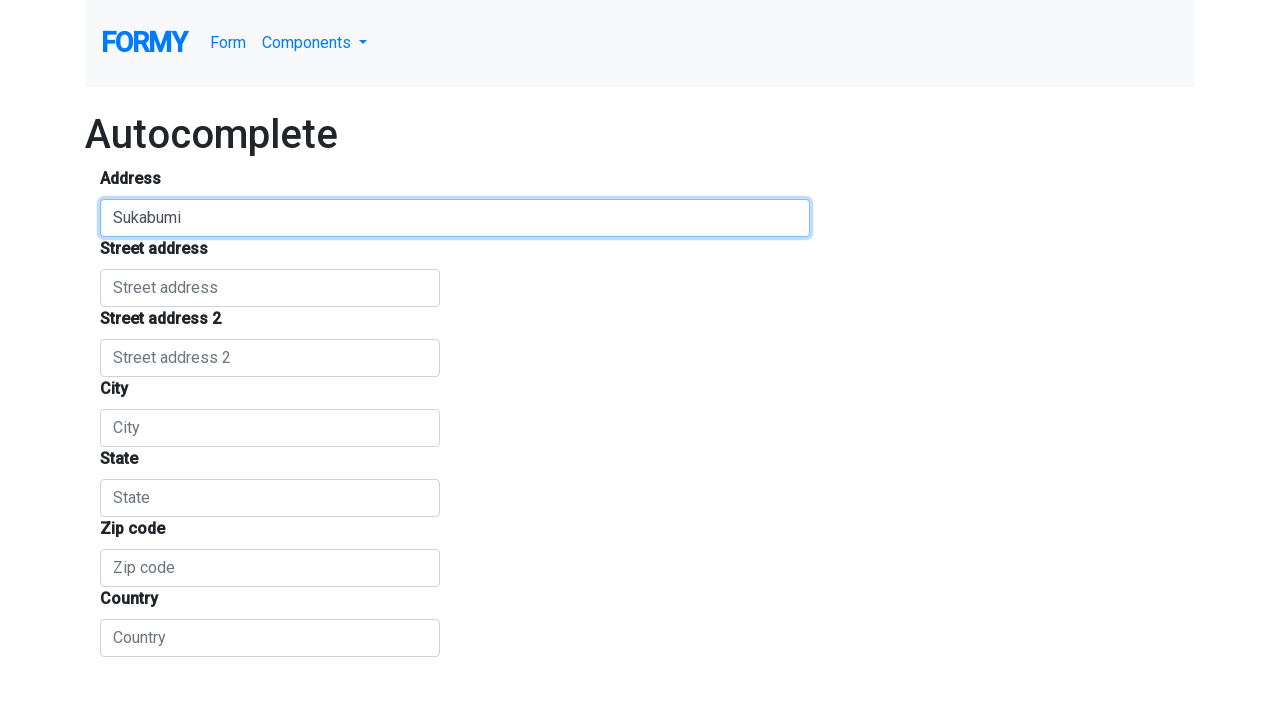

Clicked locality field at (270, 428) on #locality
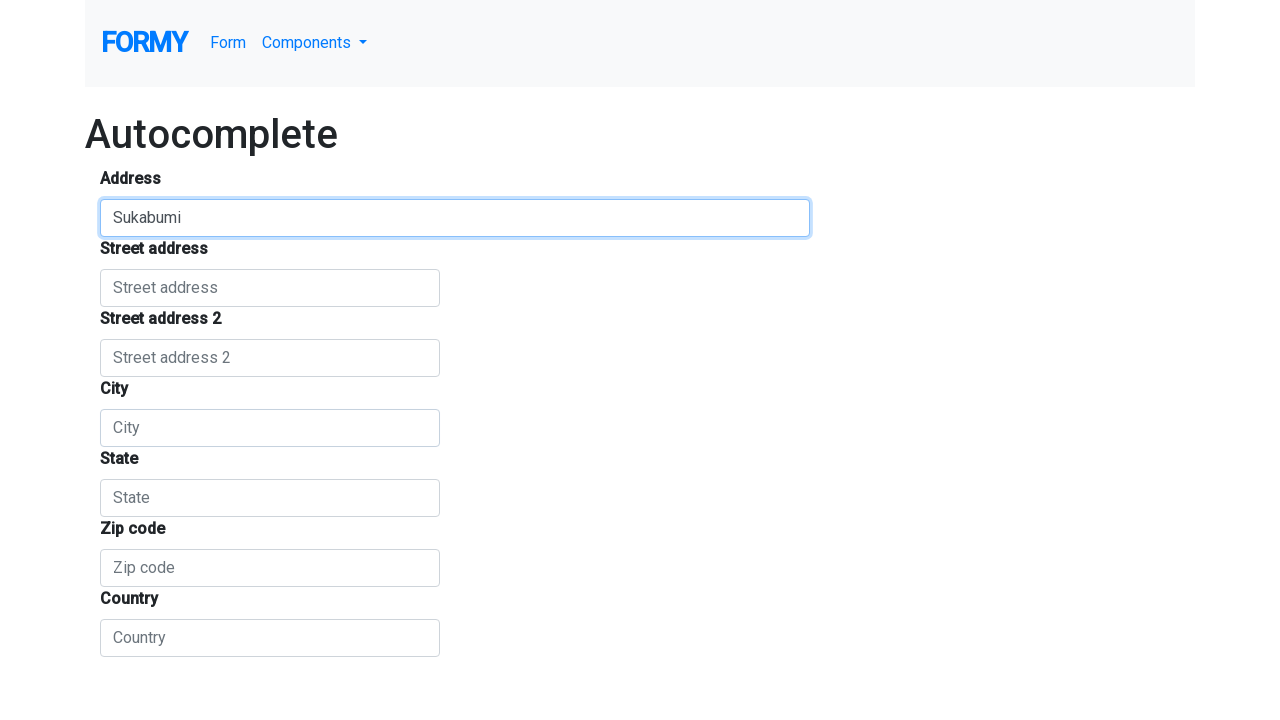

Clicked back on autocomplete field at (455, 218) on #autocomplete
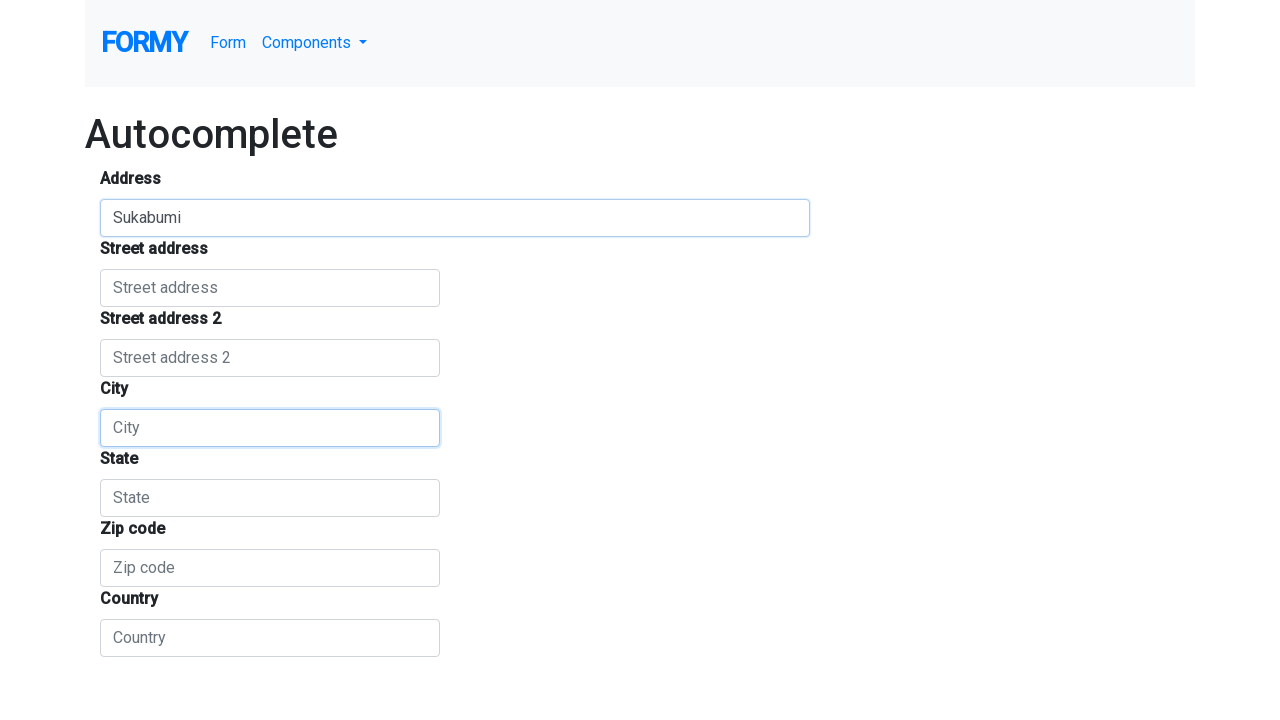

Filled street number field with 'Jl. Sukakura' on #street_number
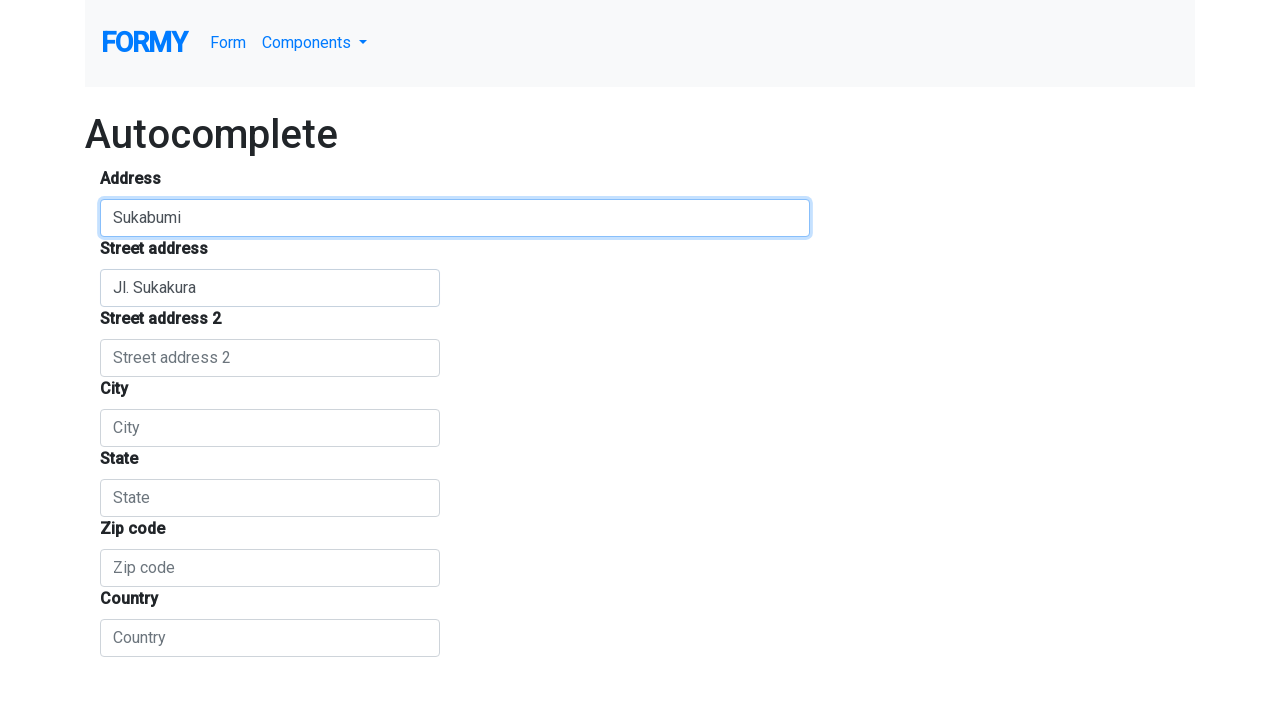

Clicked route field at (270, 358) on #route
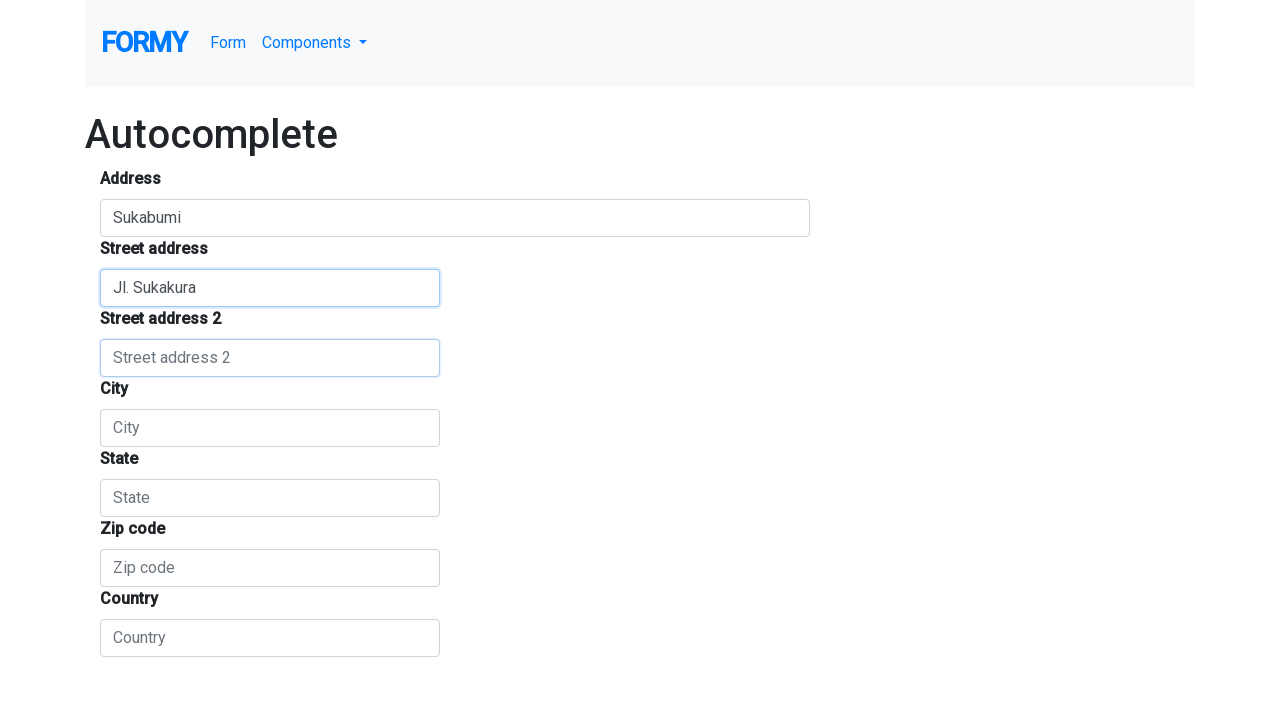

Filled route field with 'Jl. Kibulanamu' on #route
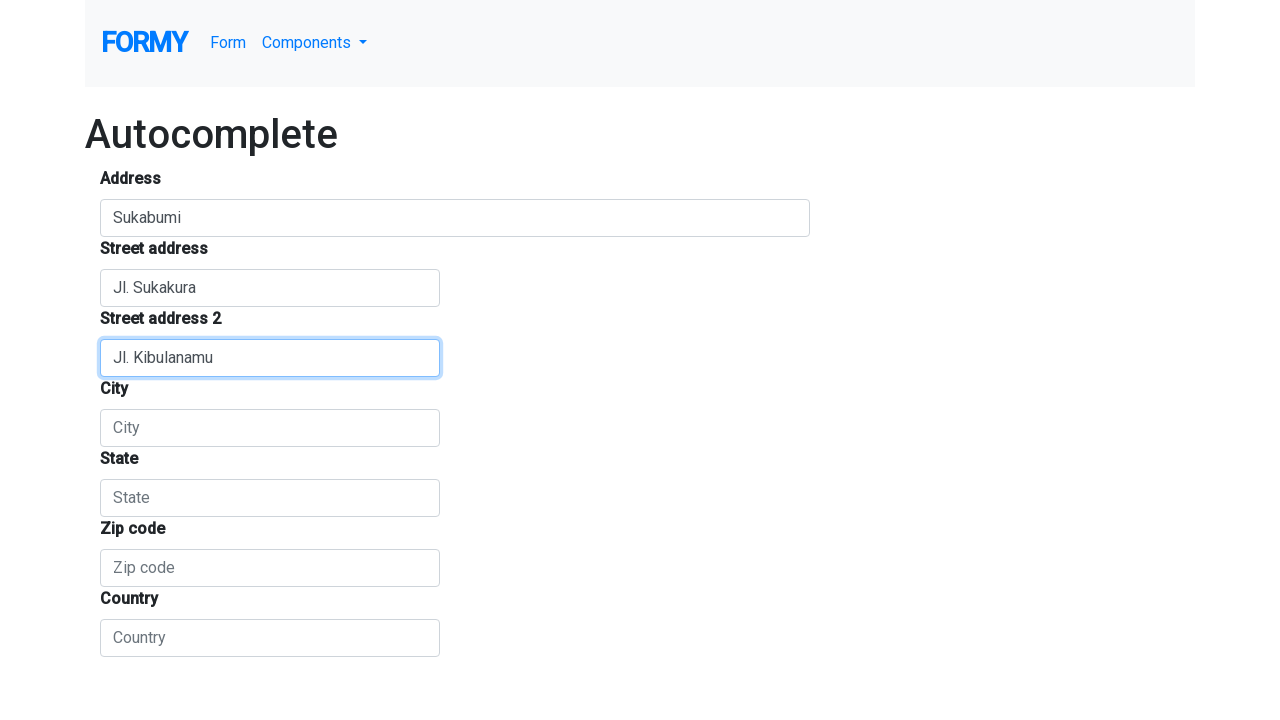

Clicked locality field at (270, 428) on #locality
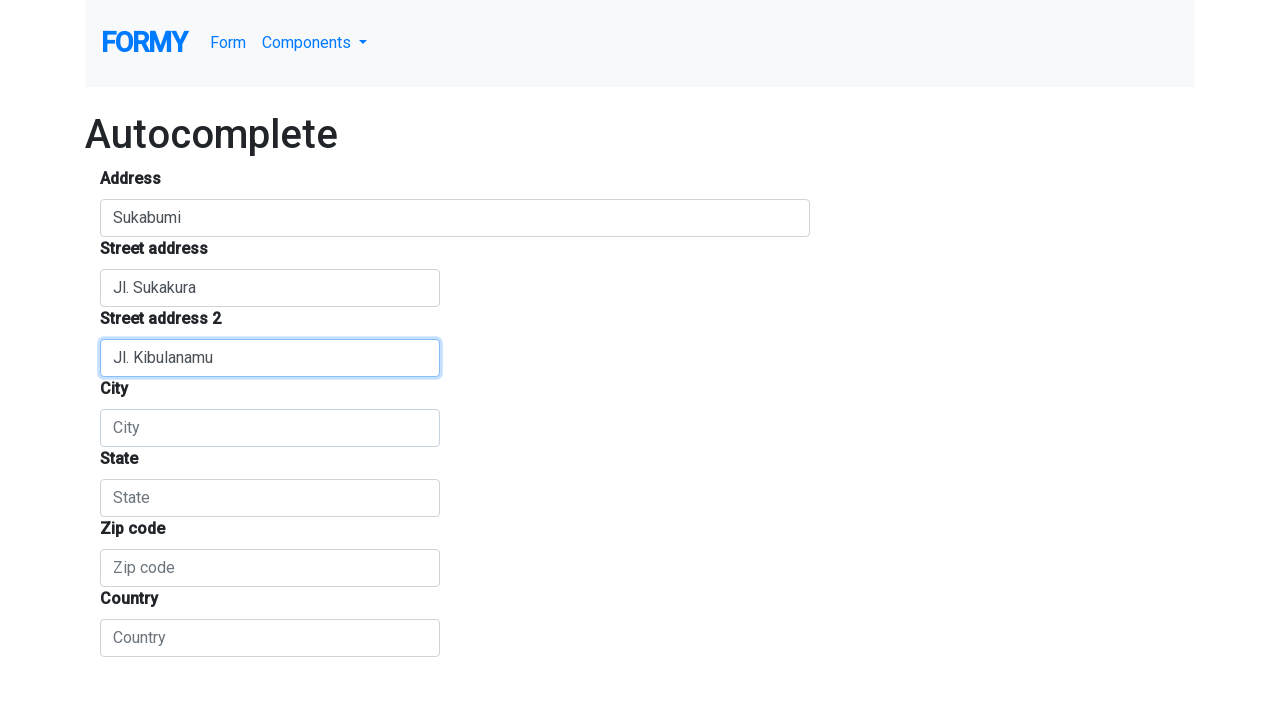

Filled locality field with 'Kintayaru' on #locality
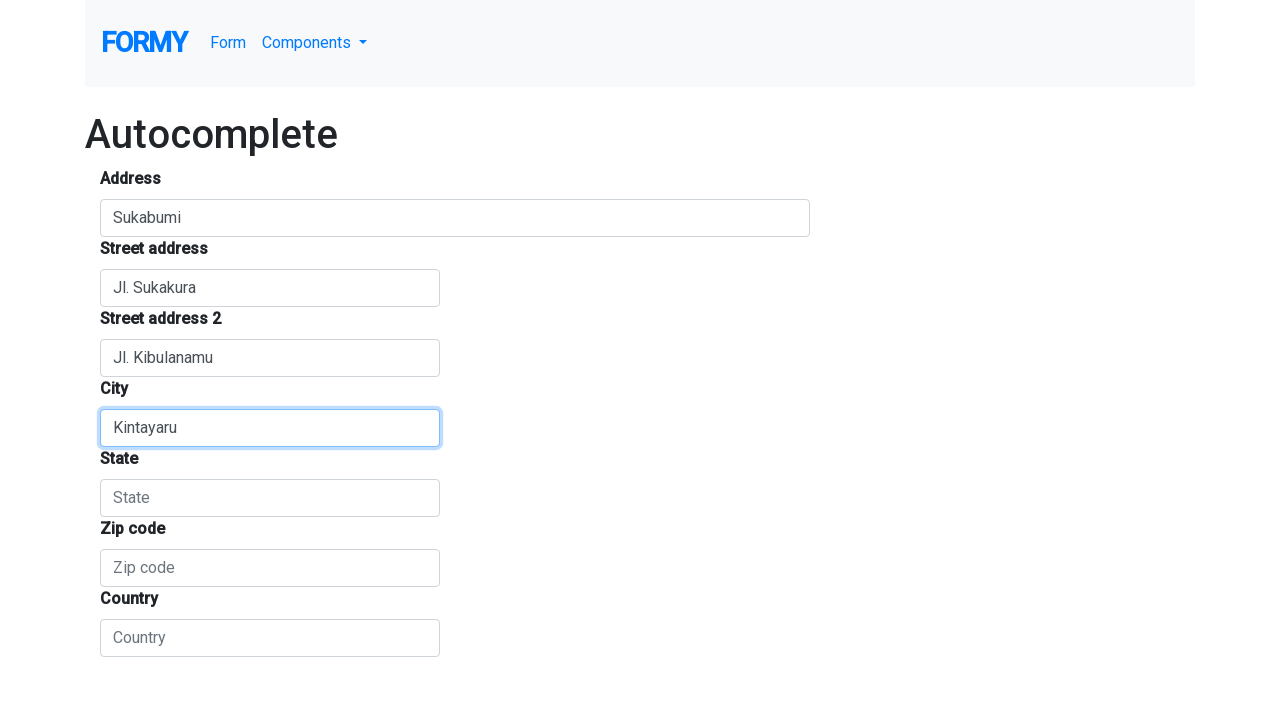

Clicked administrative area level 1 field at (270, 498) on #administrative_area_level_1
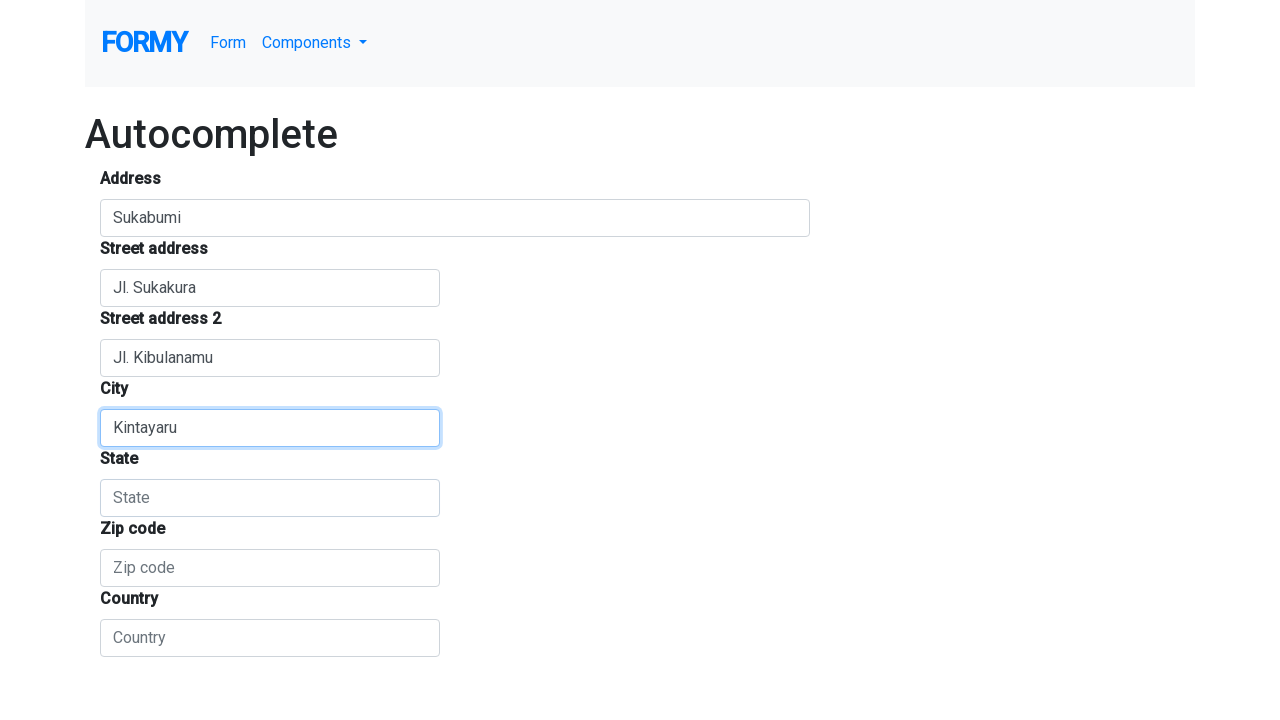

Filled administrative area level 1 field with 'Rutaji' on #administrative_area_level_1
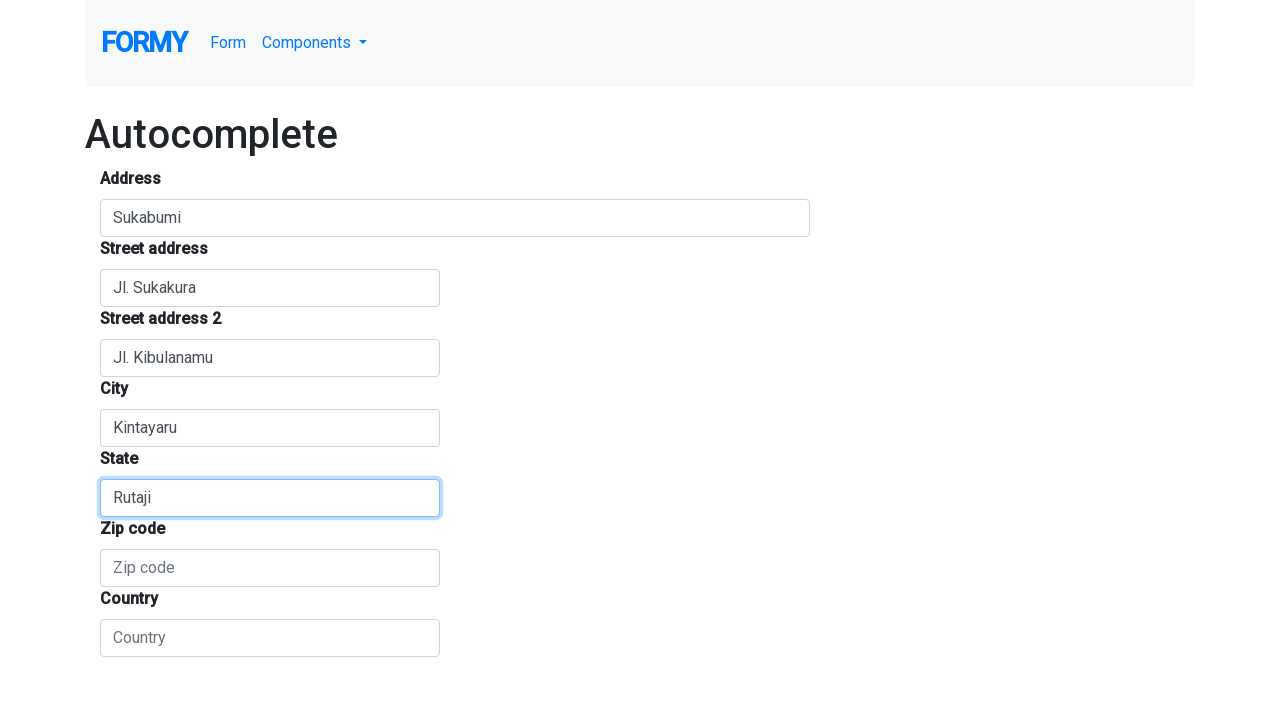

Clicked postal code field at (270, 568) on #postal_code
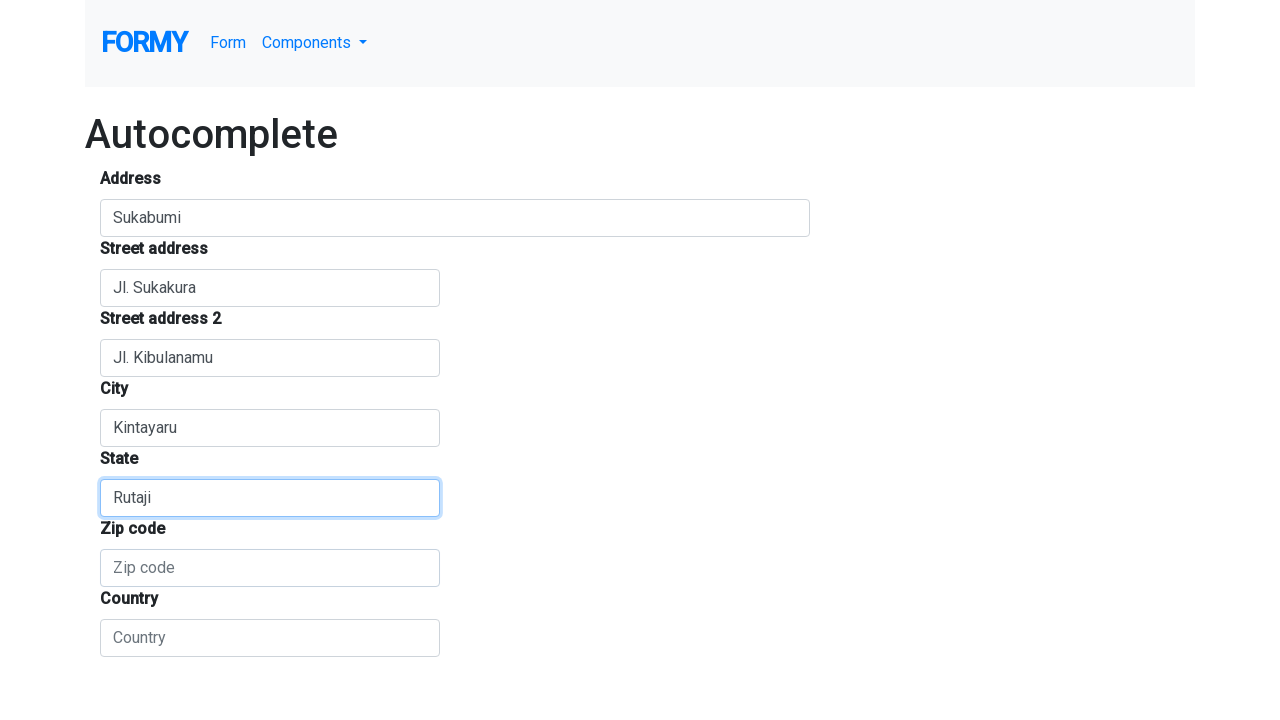

Filled postal code field with '898789' on #postal_code
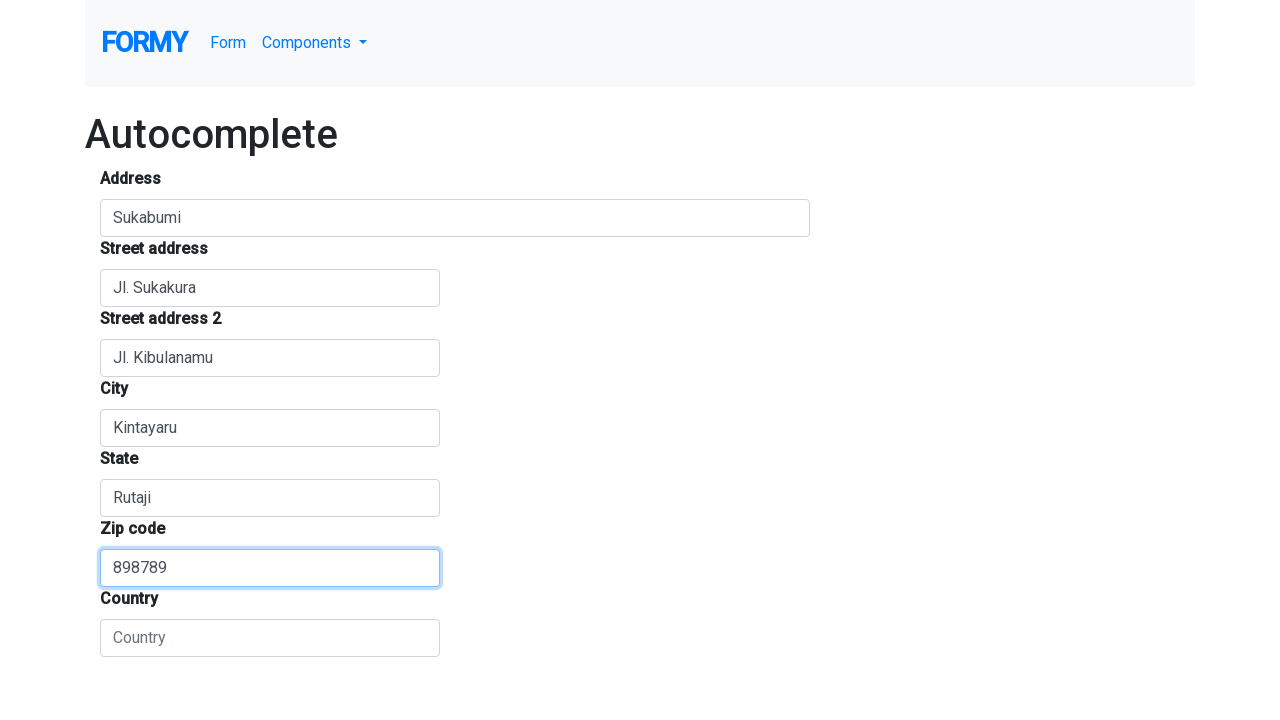

Clicked country field at (270, 638) on #country
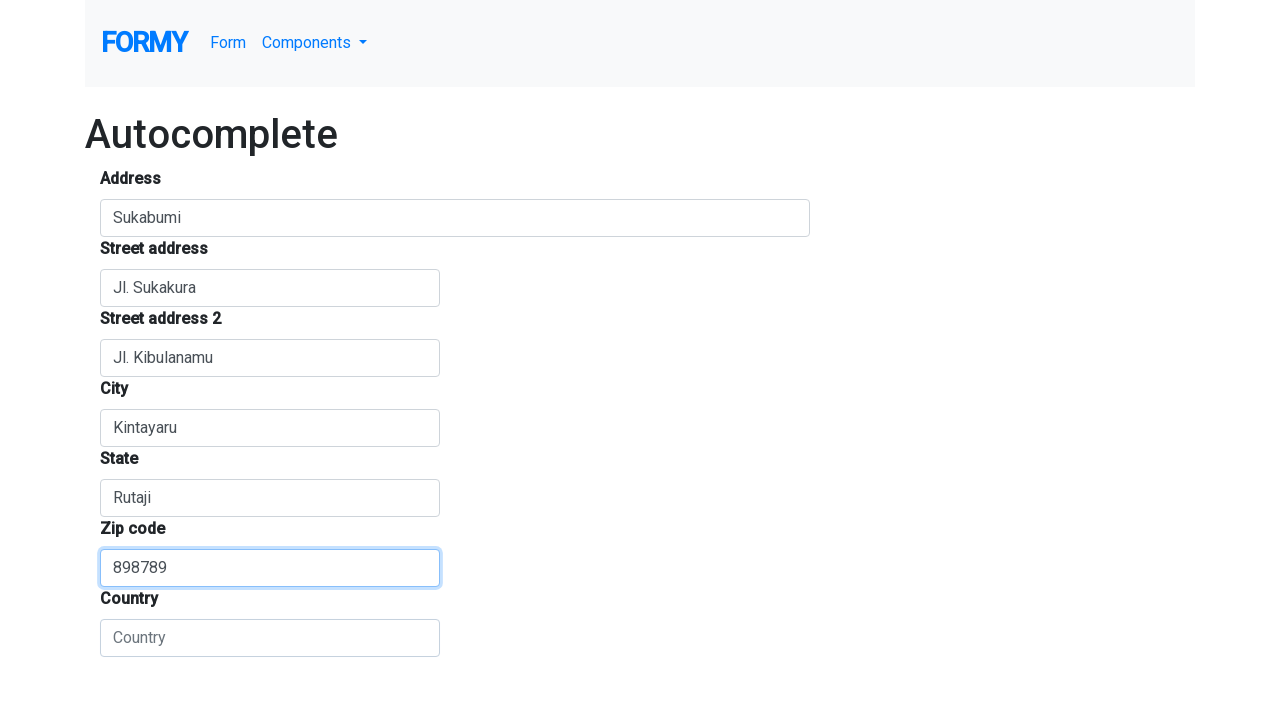

Filled country field with 'Nigeria' on #country
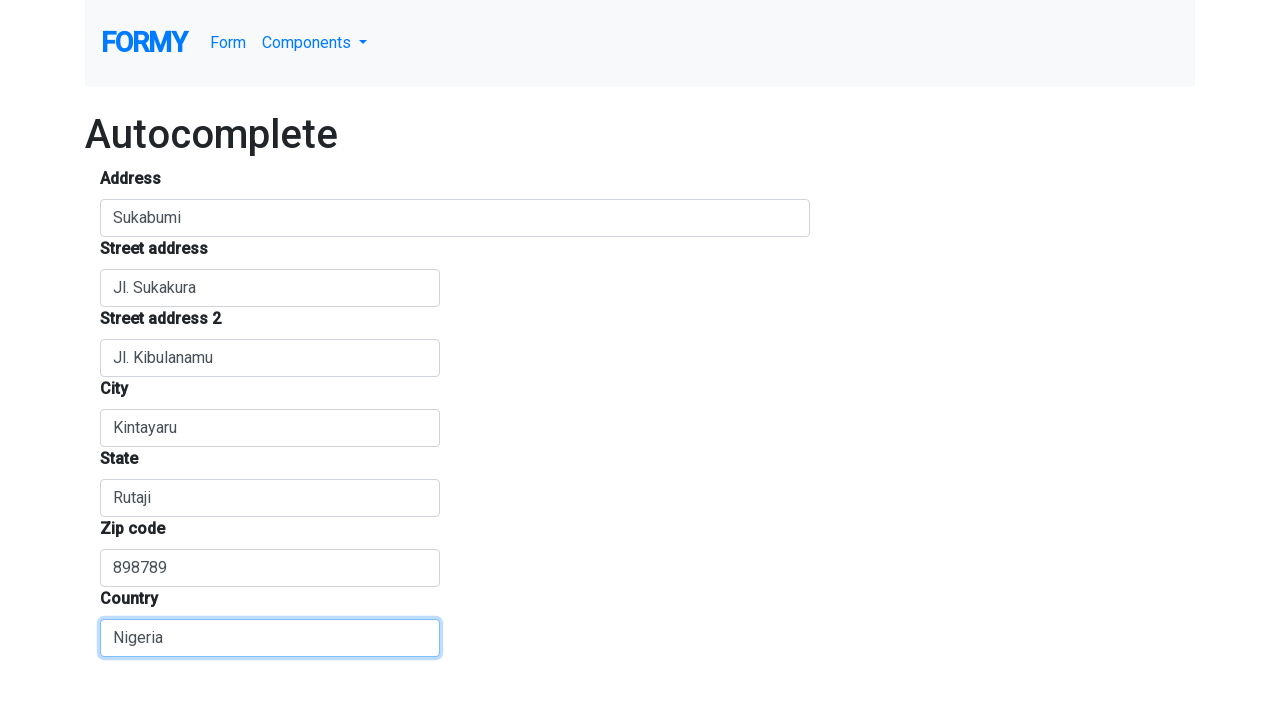

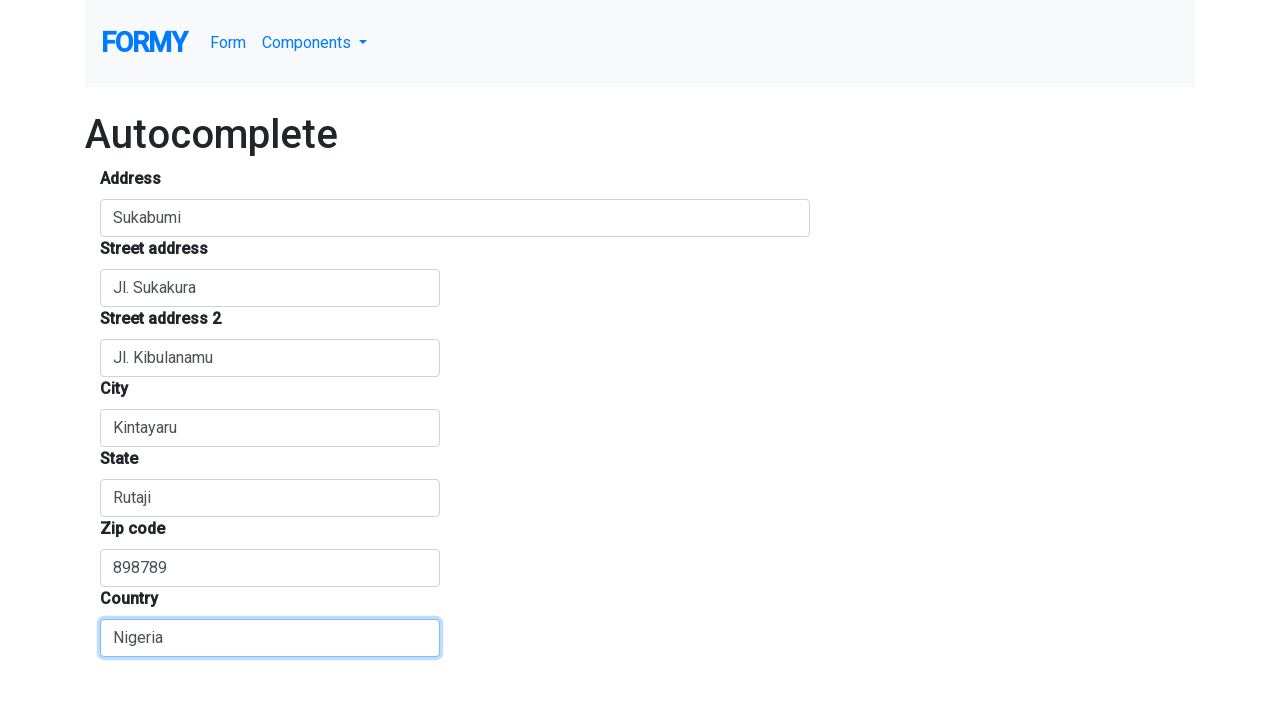